Navigates to the OrangeScrum website and sets page load and script execution timeouts

Starting URL: https://www.orangescrum.com/

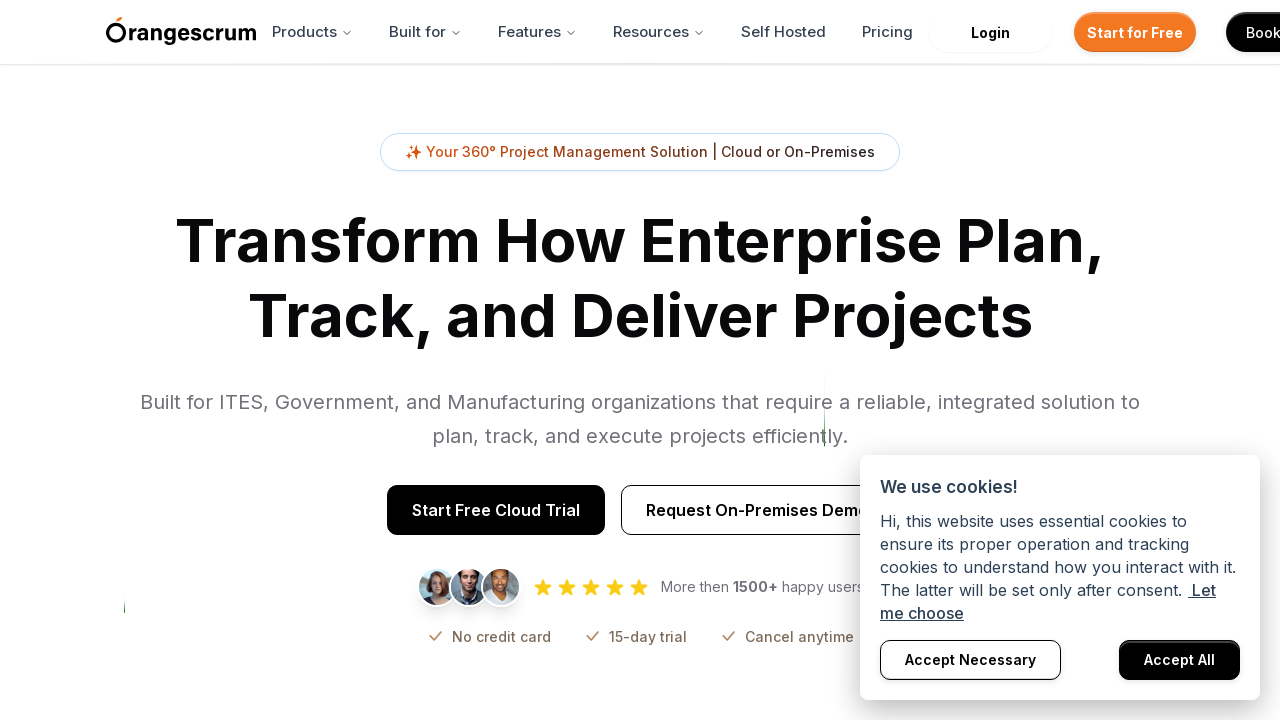

Waited for page to reach networkidle state on OrangeScrum website
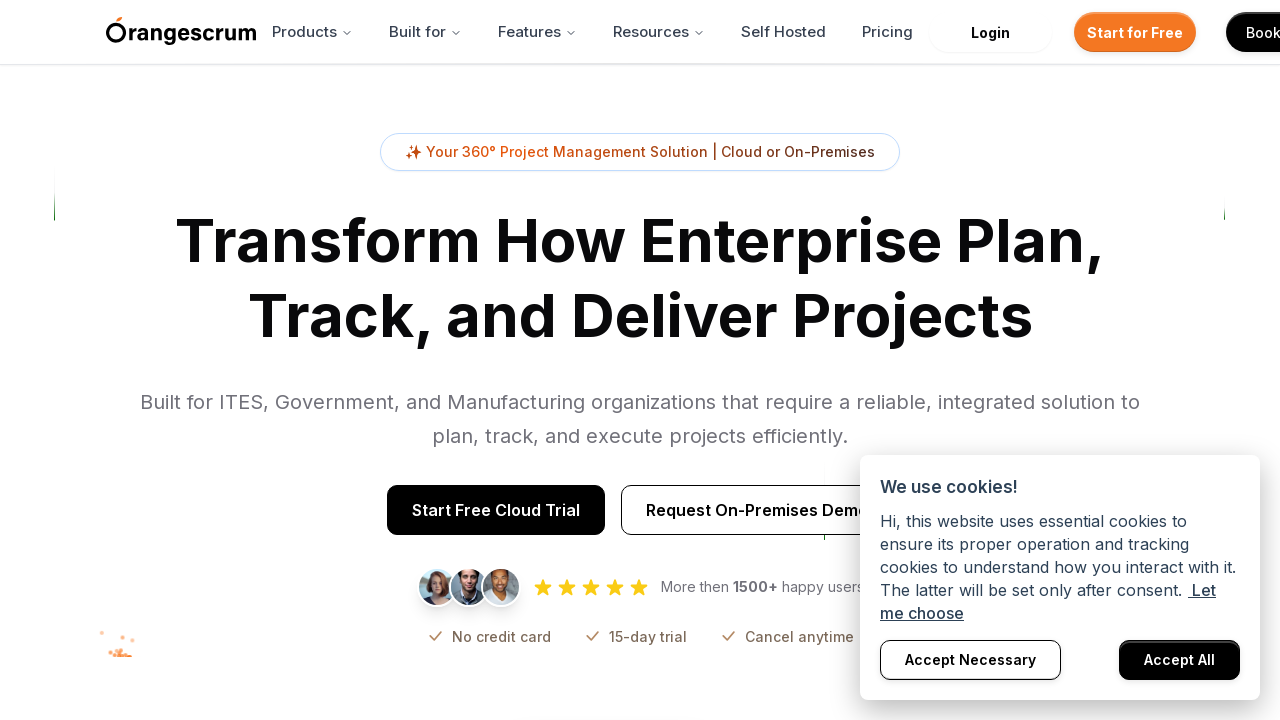

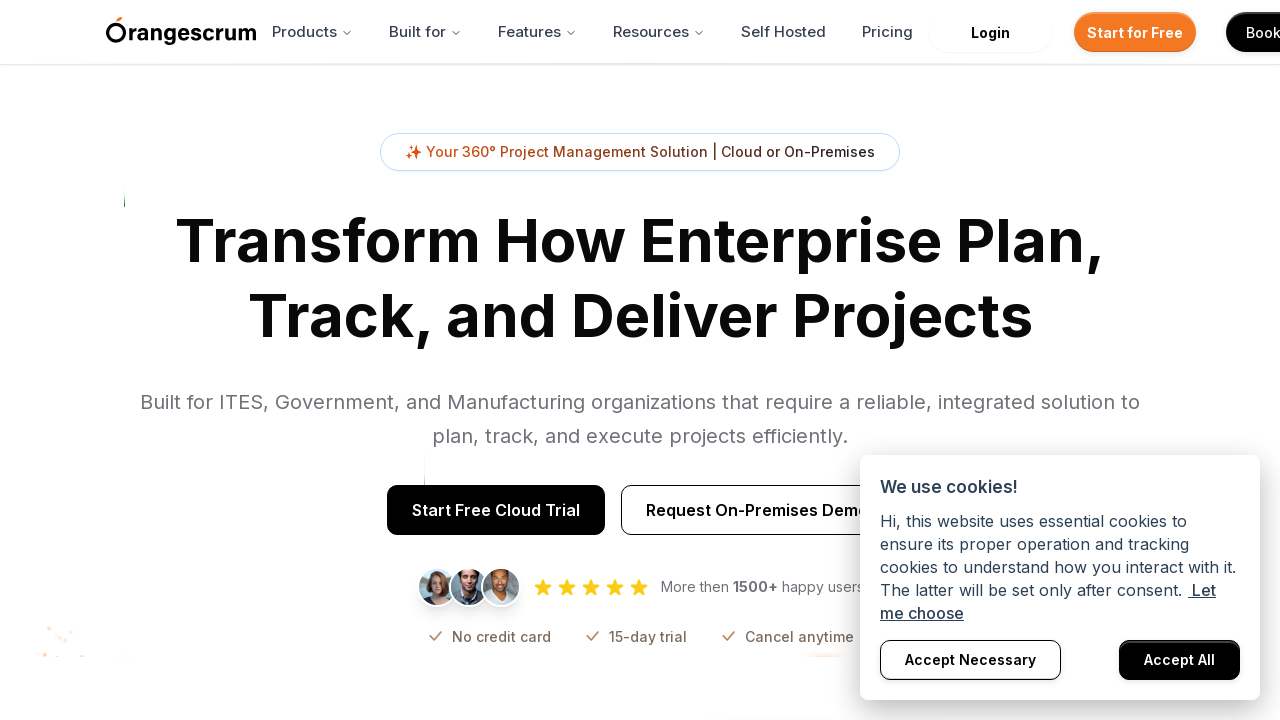